Tests a confirm box alert by clicking OK and verifying the result message

Starting URL: https://demoqa.com/alerts

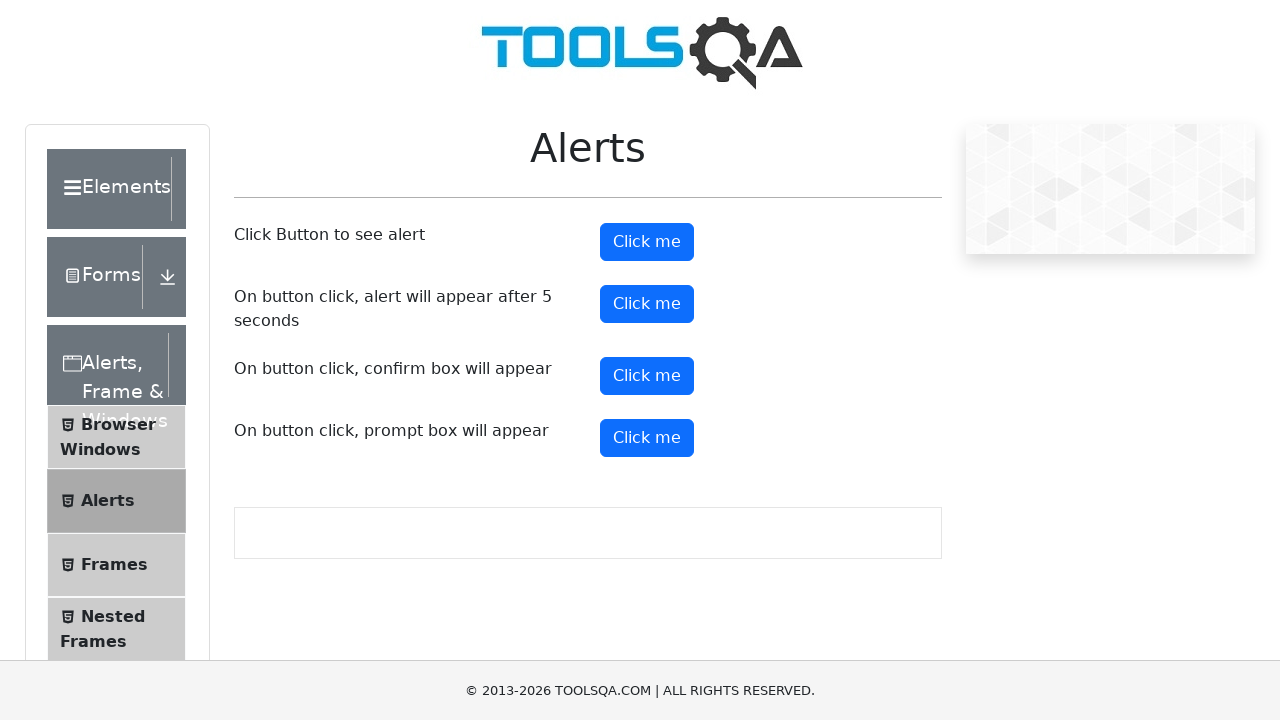

Set up dialog handler to accept confirm box
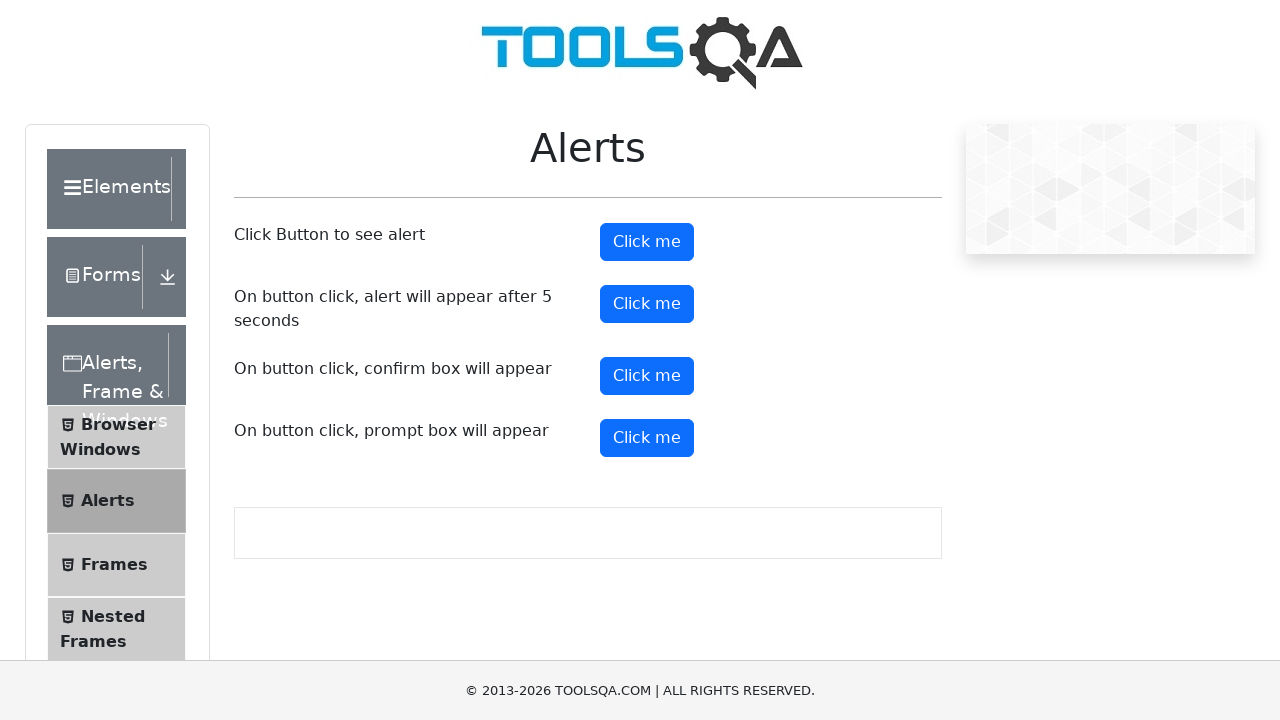

Clicked confirm button to trigger alert at (647, 376) on #confirmButton
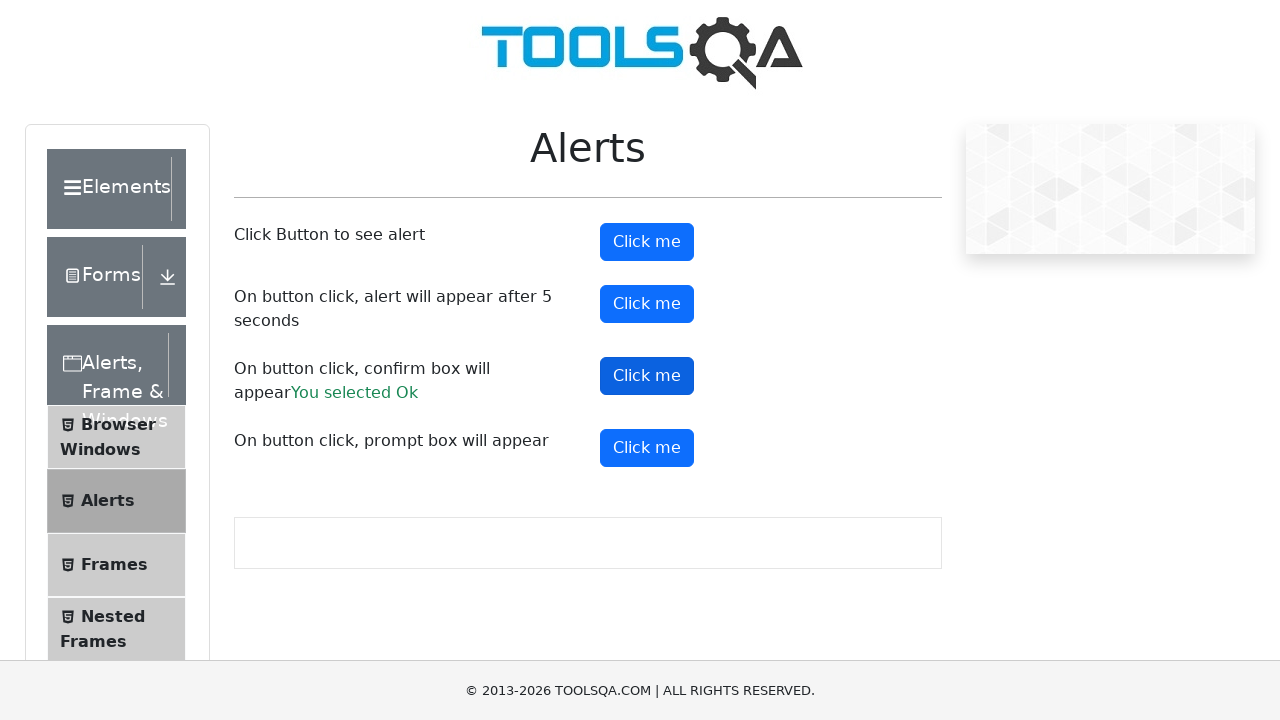

Result message appeared after clicking OK on confirm box
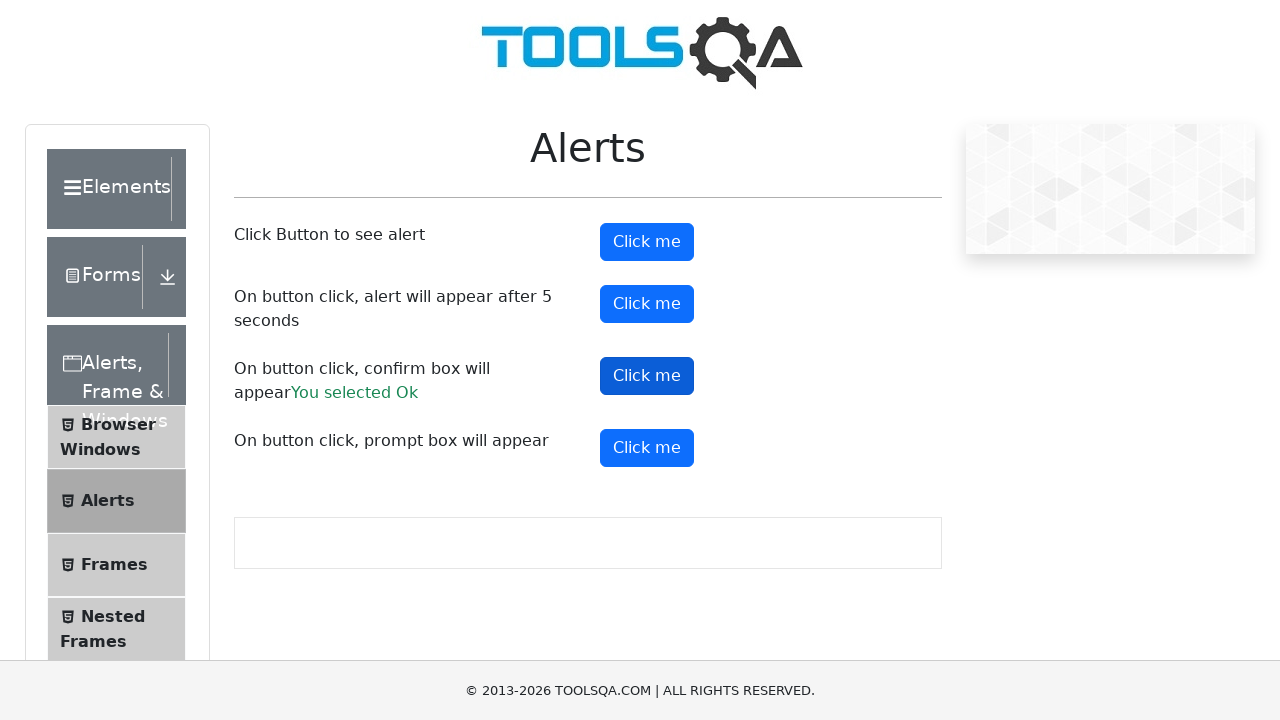

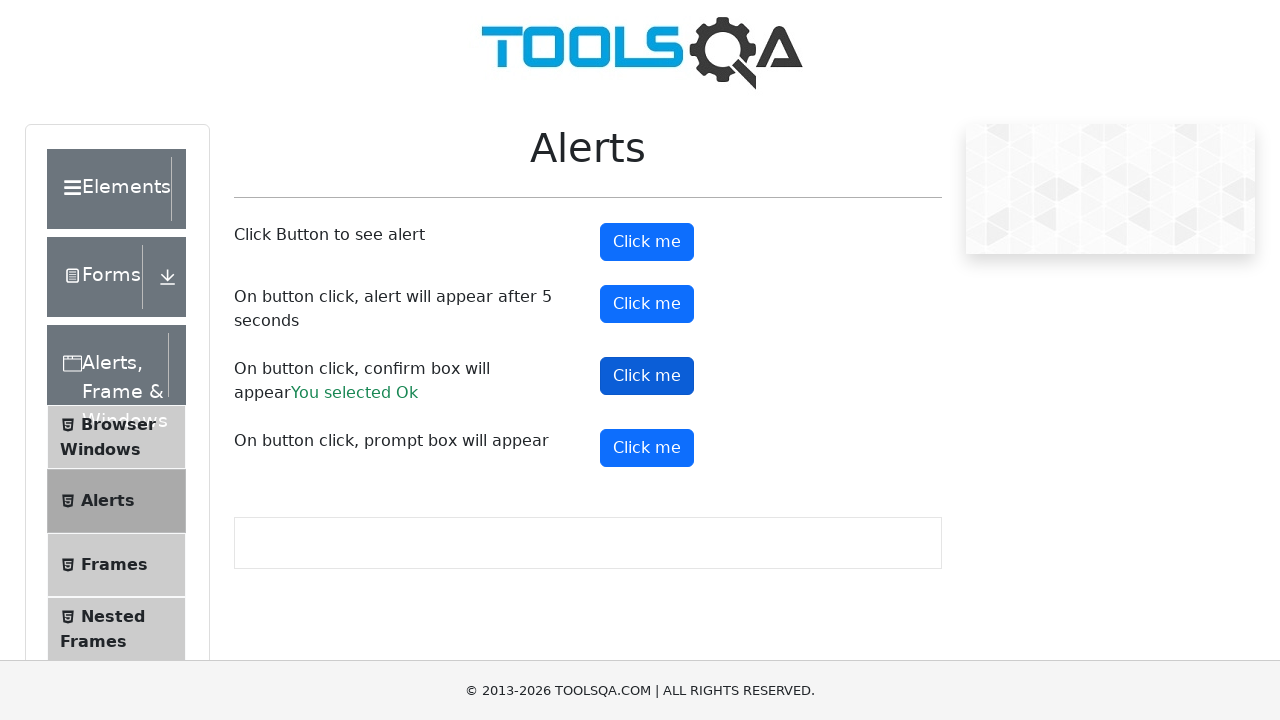